Navigates to the Scale Up Institute's company listing page for England and verifies that company information elements are displayed on the page.

Starting URL: https://www.scaleupinstitute.org.uk/scaleup-companies-england/

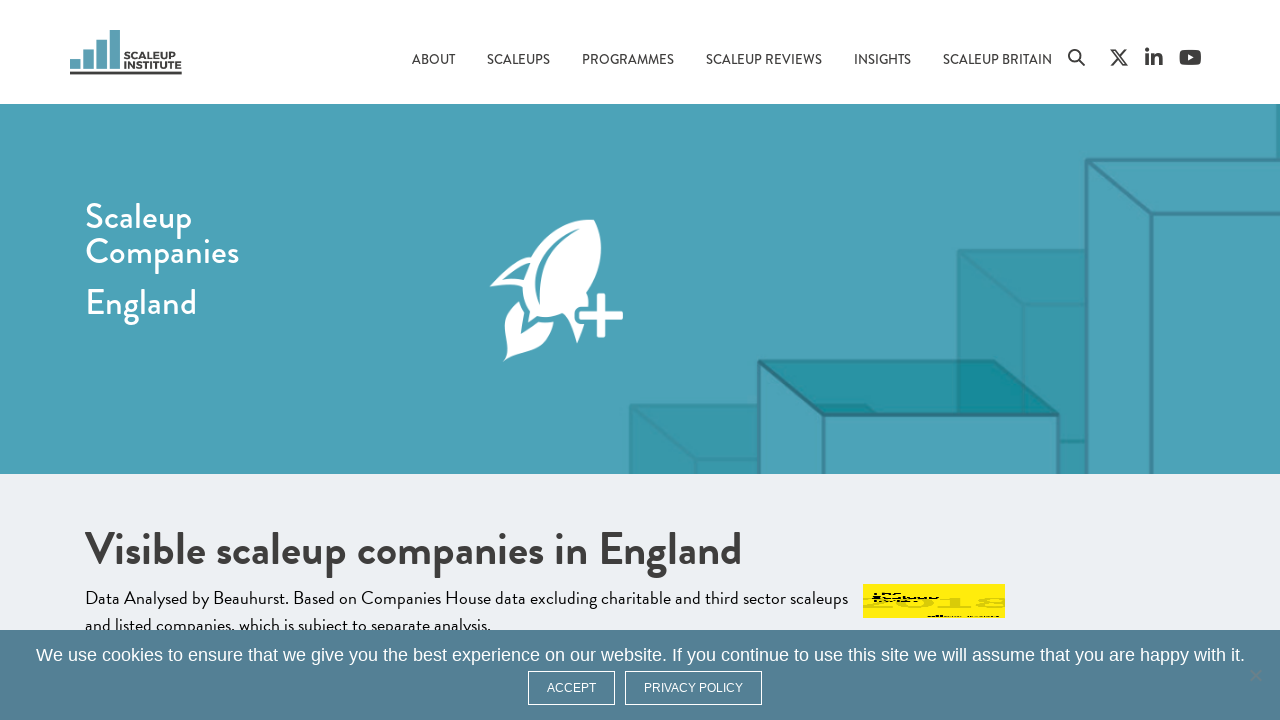

Navigated to Scale Up Institute's company listing page for England
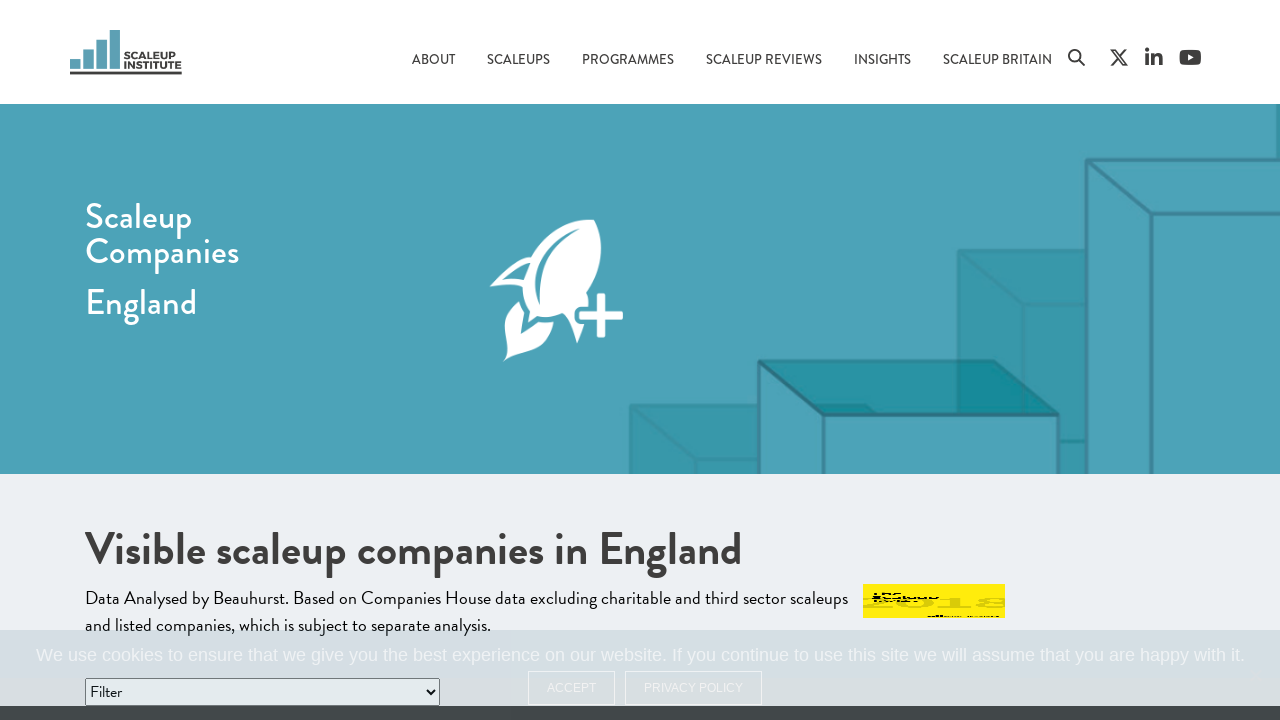

Waited for scaleup companies response container to load
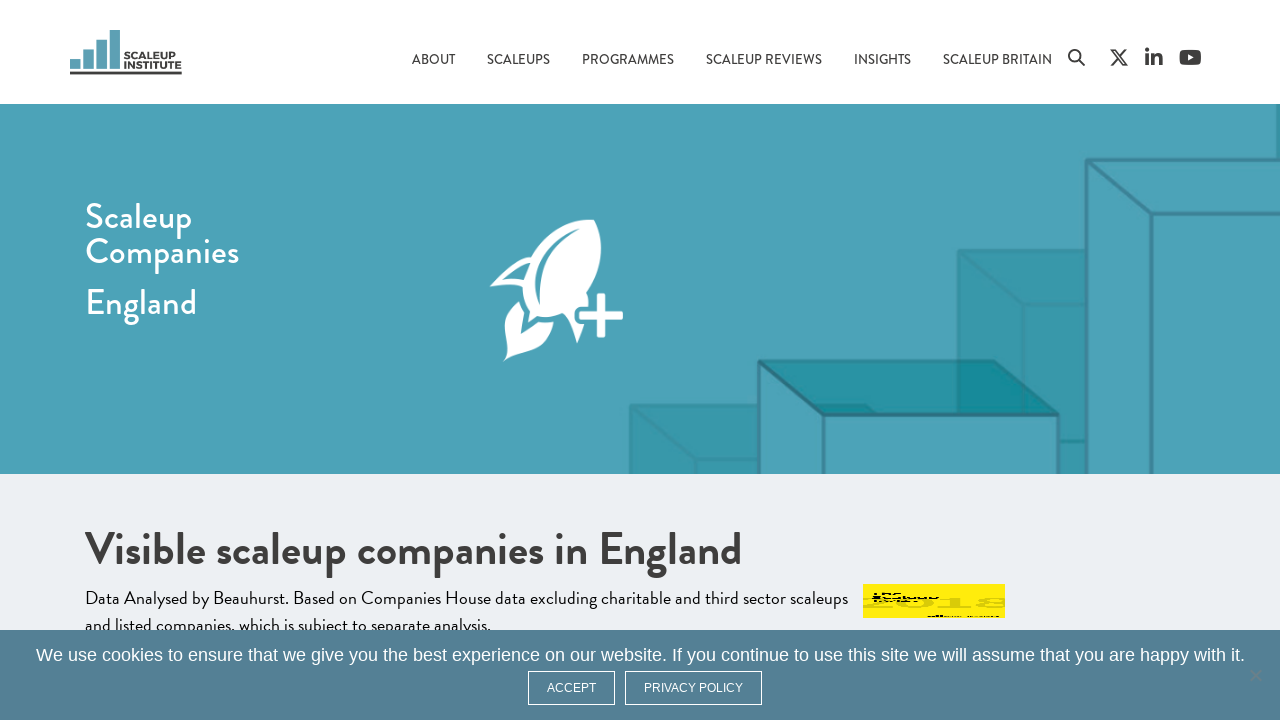

Verified company information elements are displayed on the page
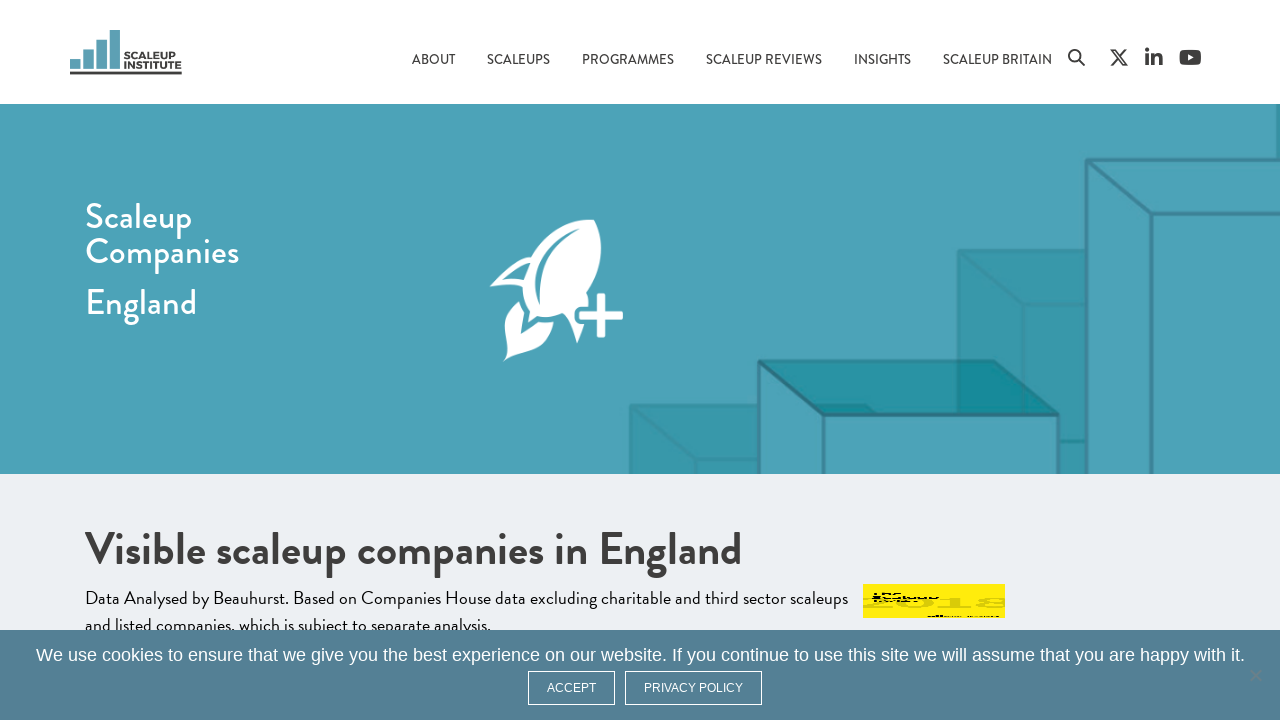

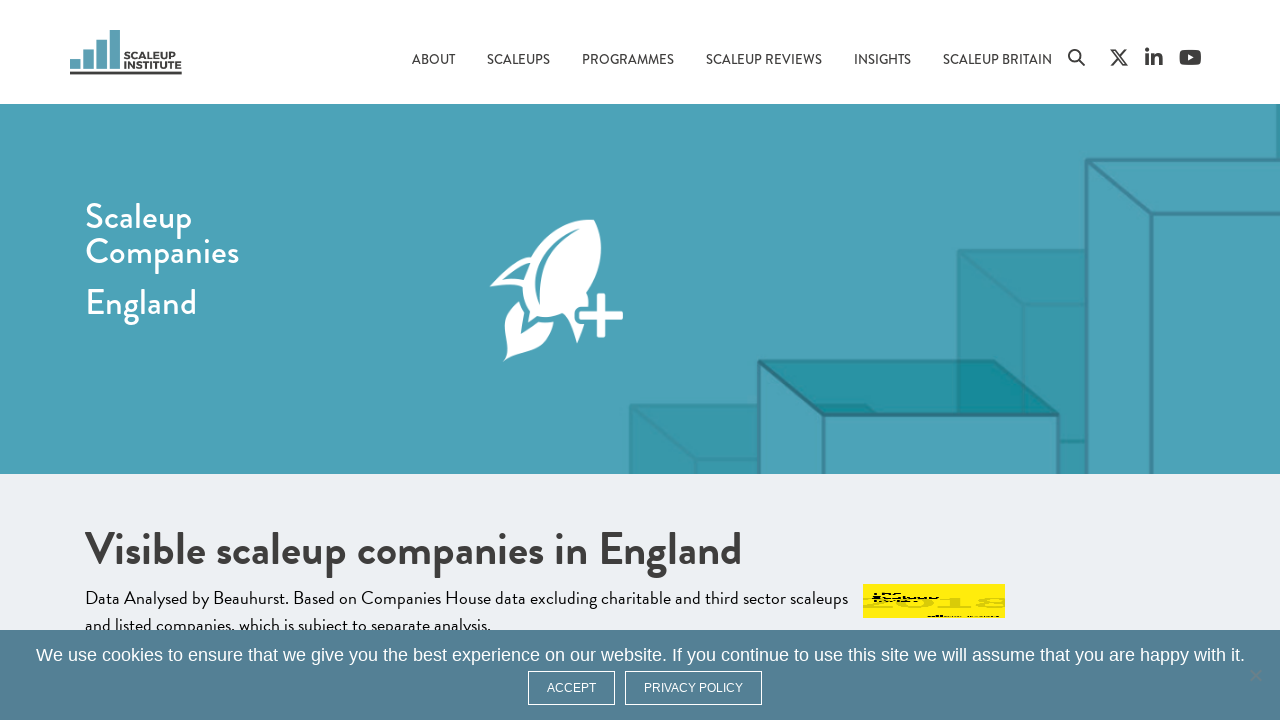